Tests a checkbox form by filling in name and comment fields, selecting room type and meal options, then submitting the form

Starting URL: https://rori4.github.io/selenium-practice/#/pages/practice/checkbox-form

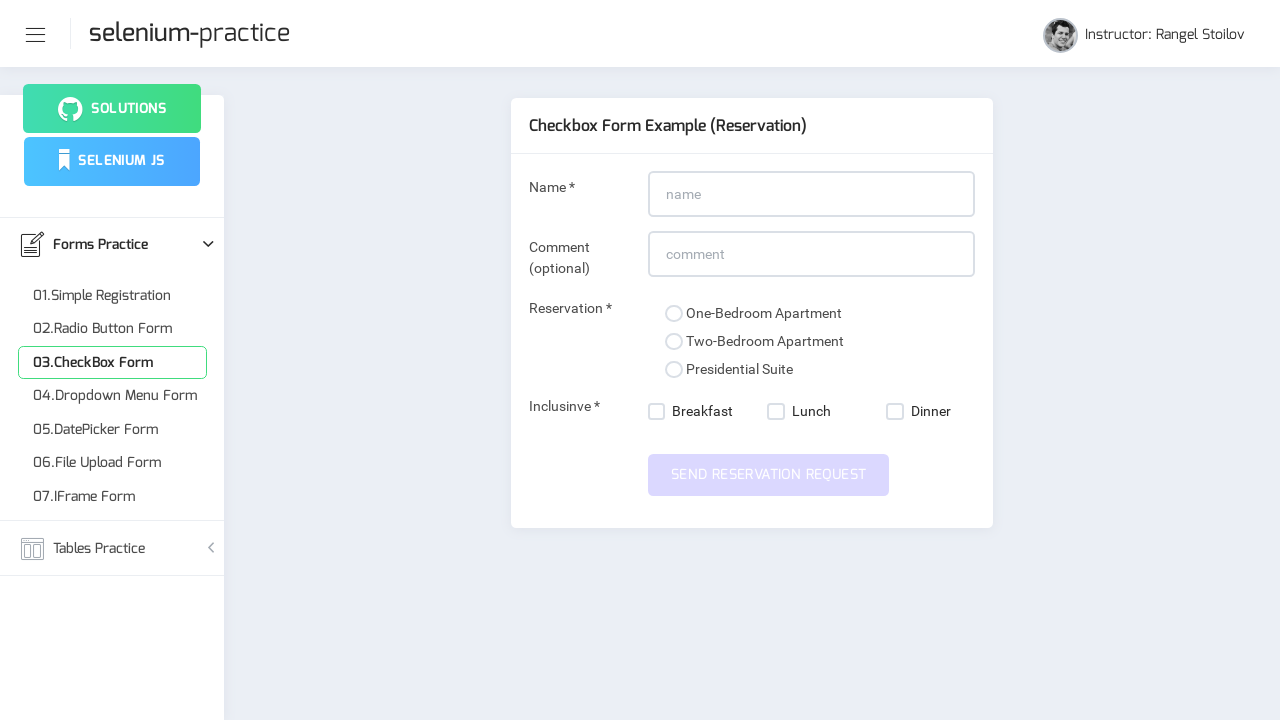

Filled name field with 'John Smith' on input#name
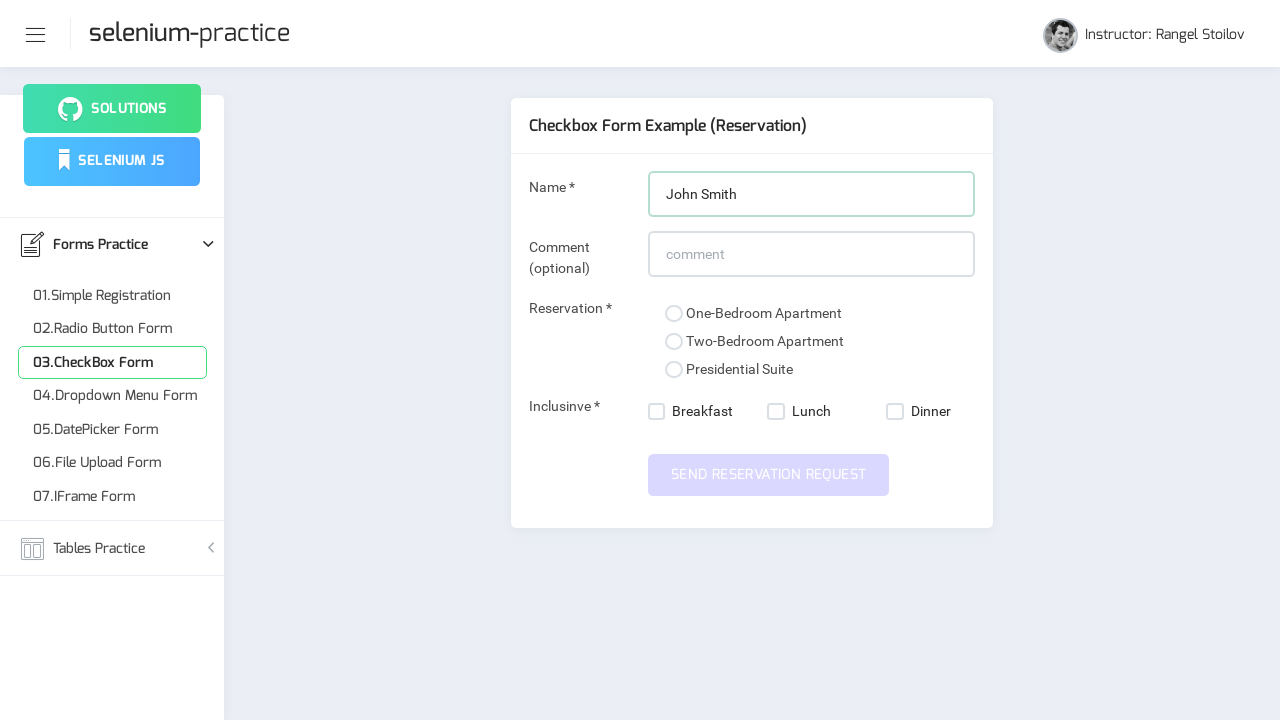

Filled comment field with 'Looking forward to my stay!' on input#comment
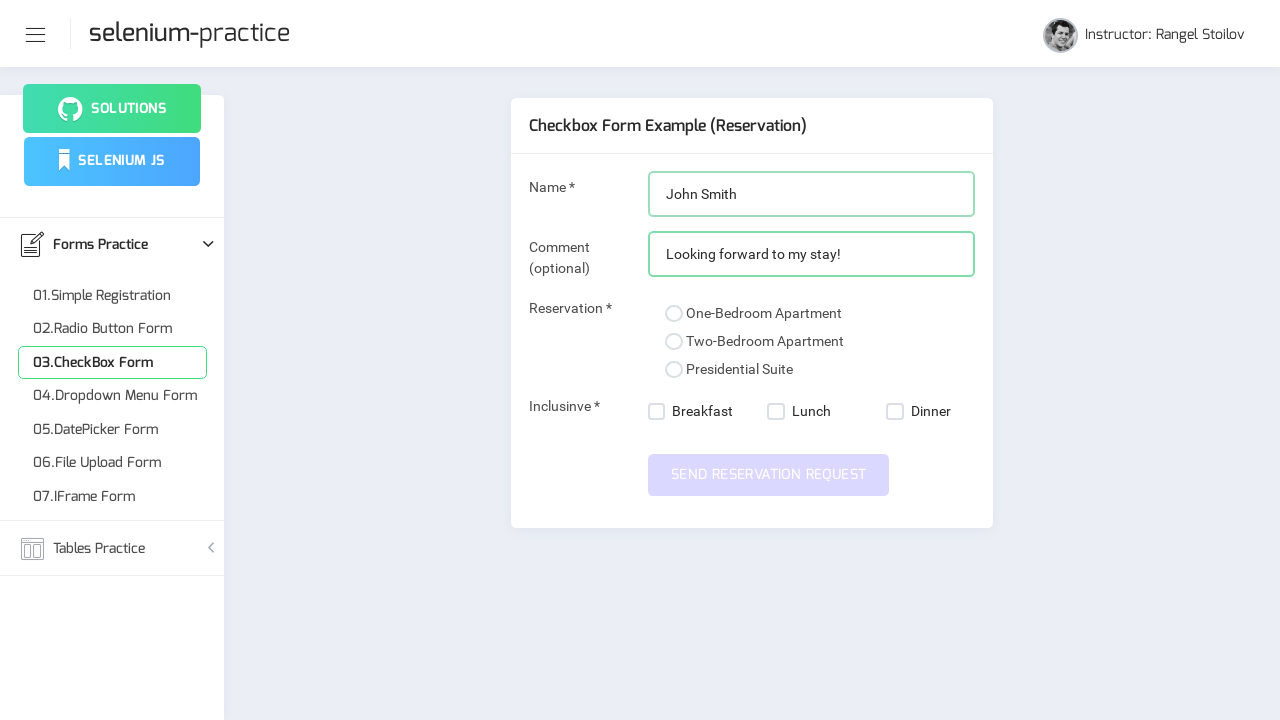

Selected presidential suite room type at (674, 370) on input[value='presidential-suite'] + span
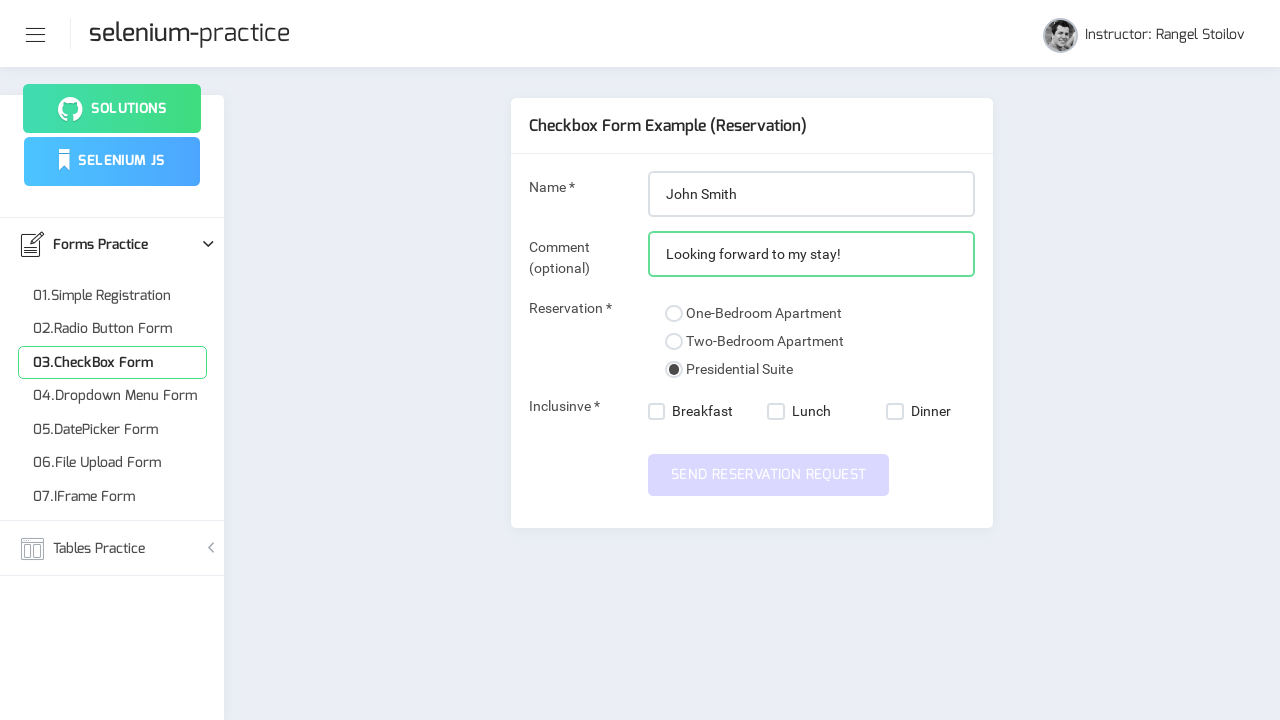

Selected breakfast meal option at (657, 412) on nb-checkbox[value='breakfast'] label span
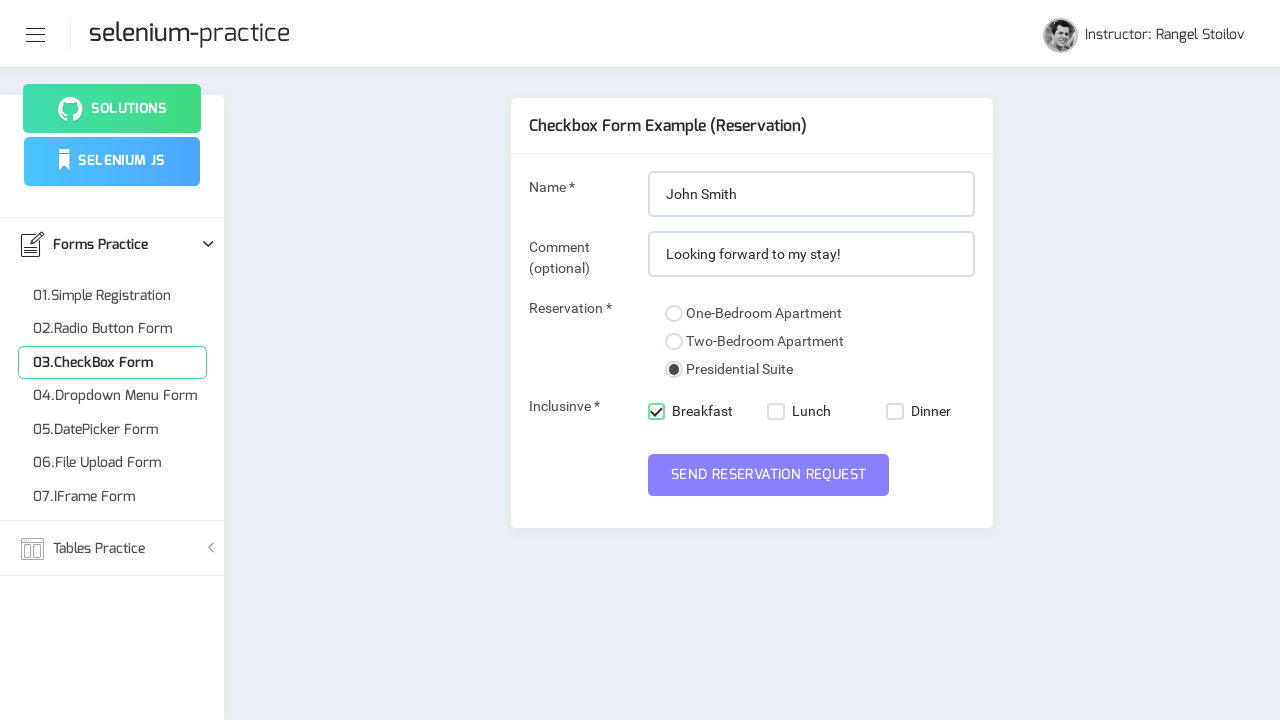

Selected lunch meal option at (776, 412) on nb-checkbox[value='lunch'] label span
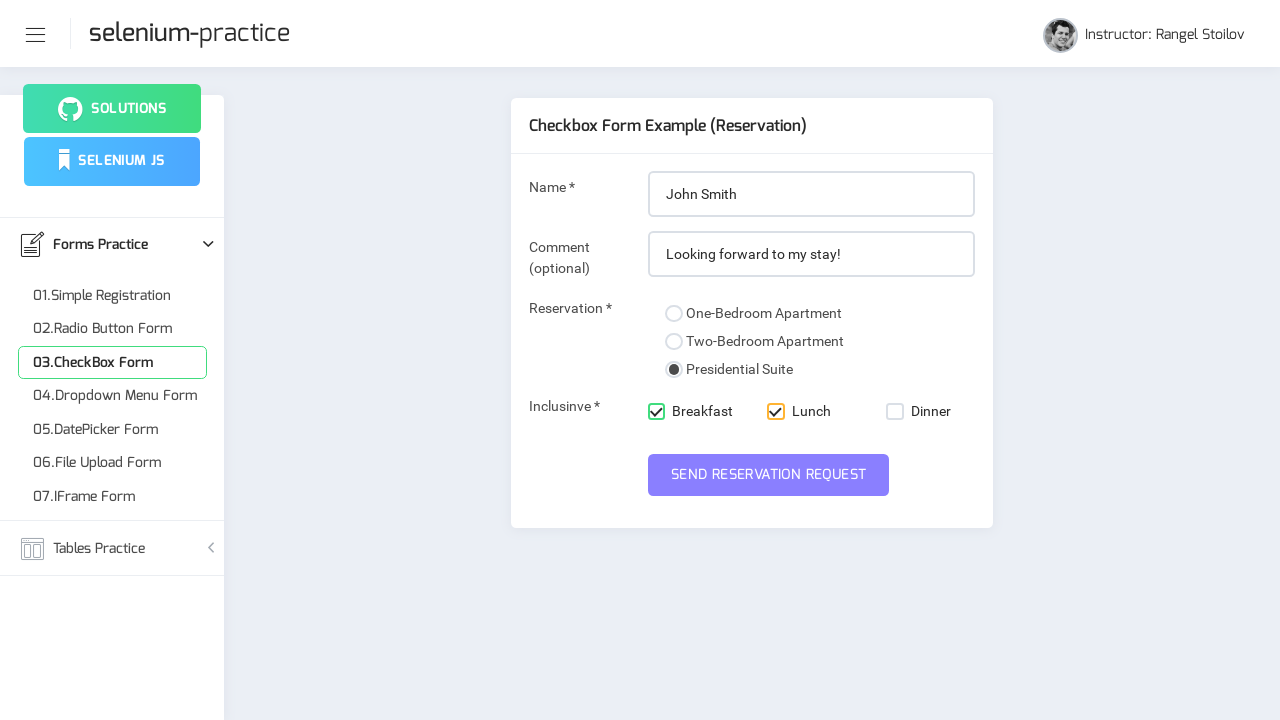

Submitted the checkbox form at (769, 475) on button#submit
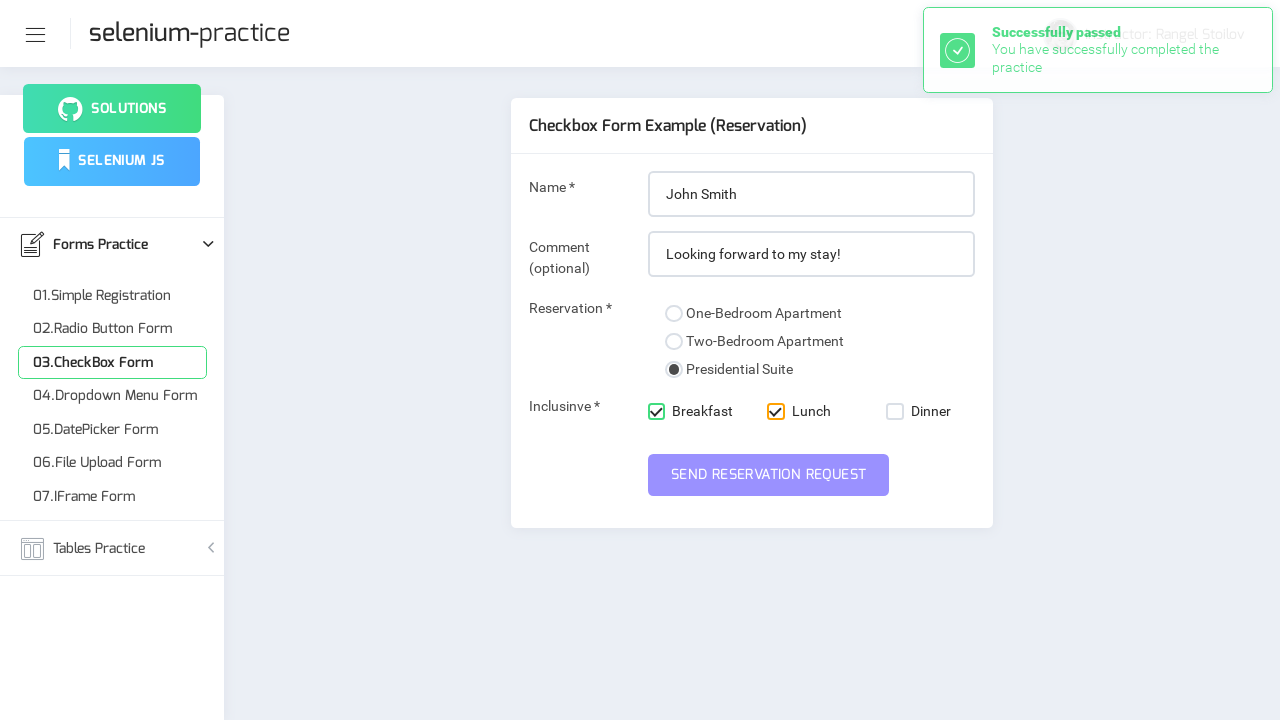

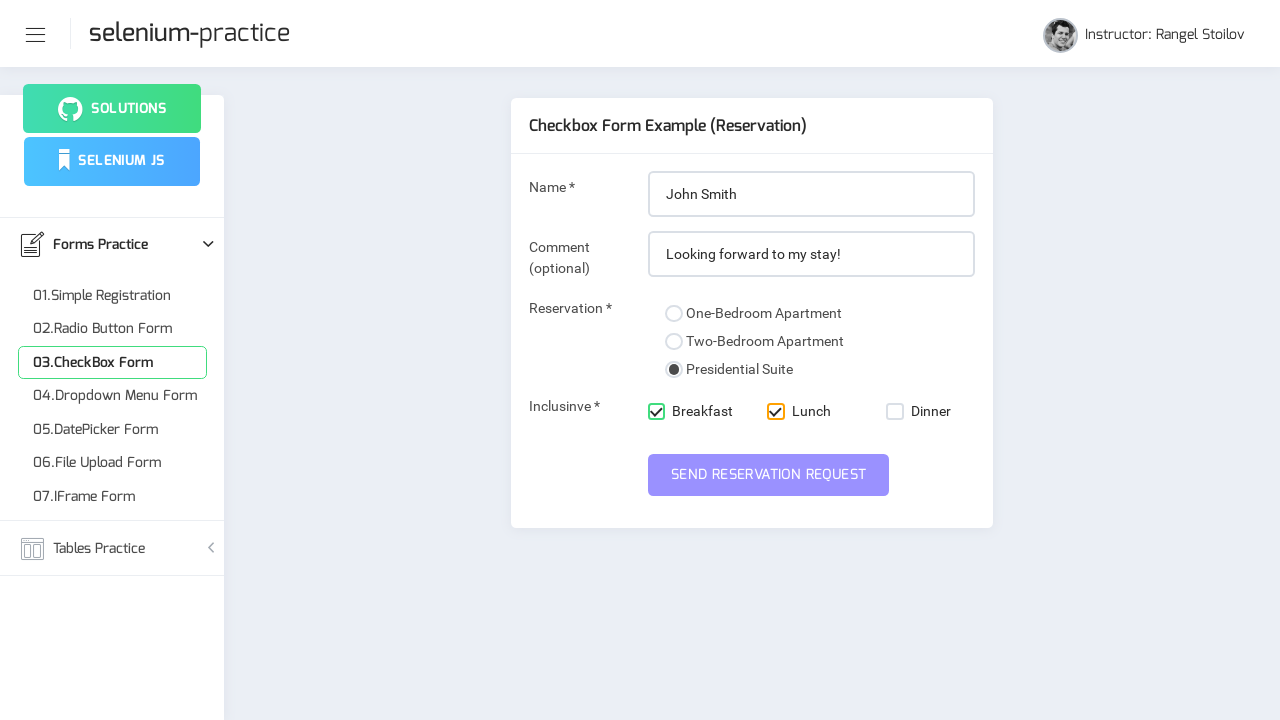